Tests form validation by submitting valid number "123" and invalid alphabetic directivo "a", verifying that directivo error message is displayed

Starting URL: https://elenarivero.github.io/Ejercicio2/index.html

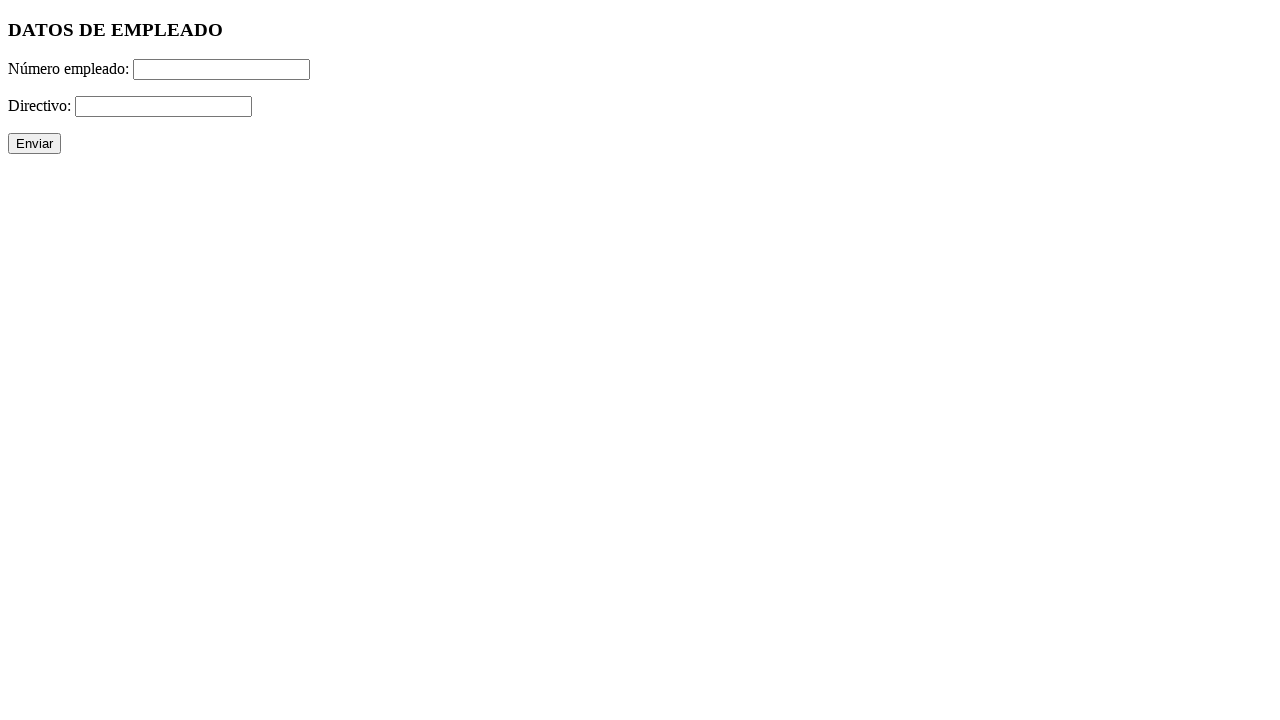

Filled numero field with valid number '123' on #numero
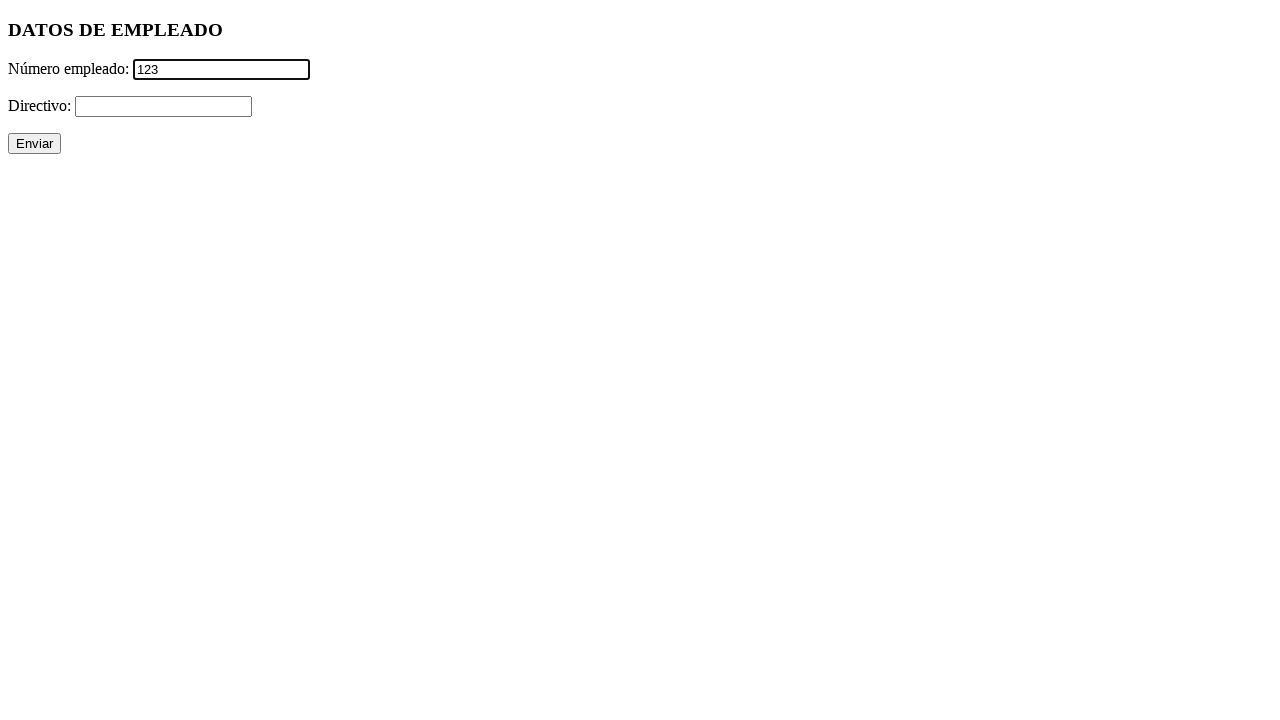

Filled directivo field with invalid alphabetic character 'a' on #directivo
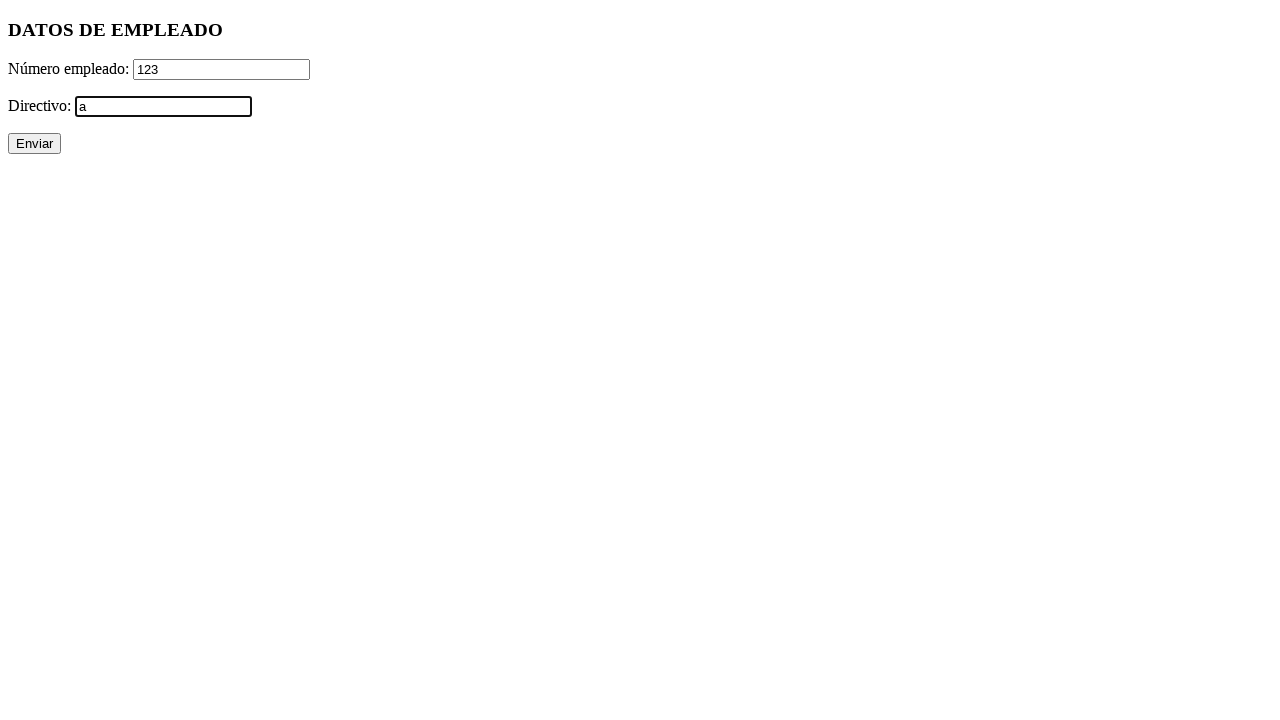

Clicked submit button to validate form at (34, 144) on xpath=//p/input[@type='submit']
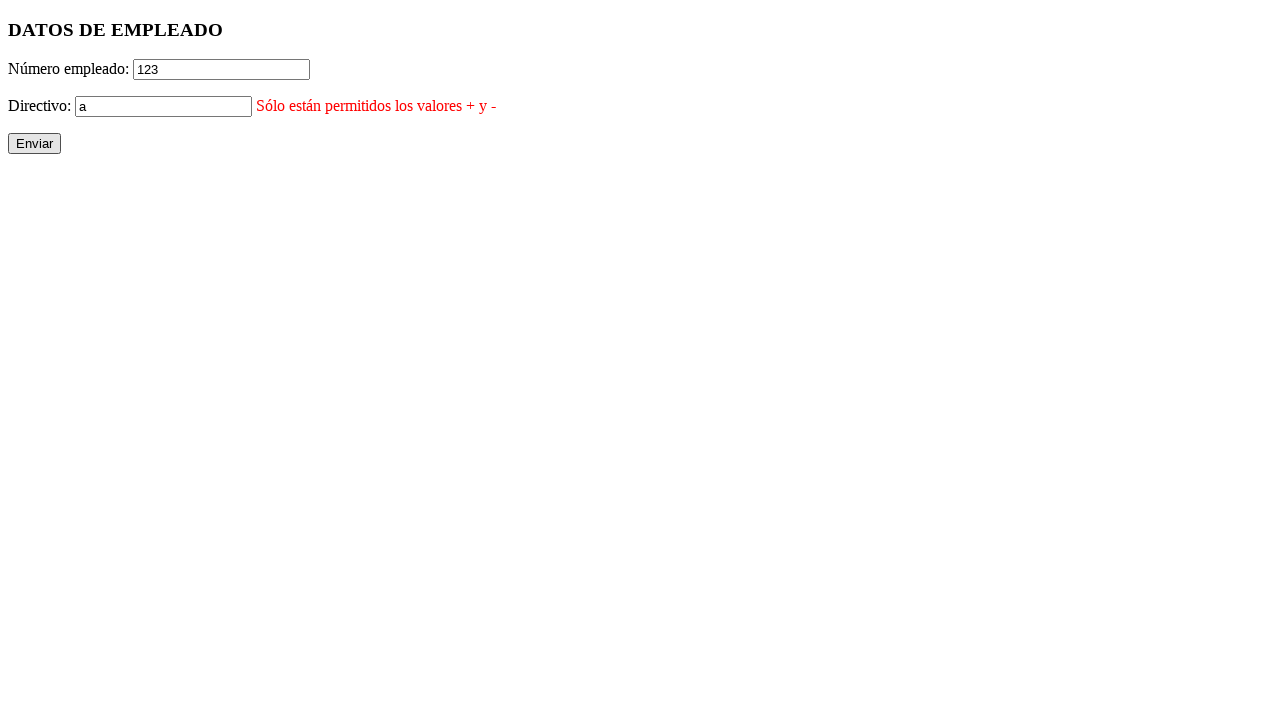

Directivo error message appeared
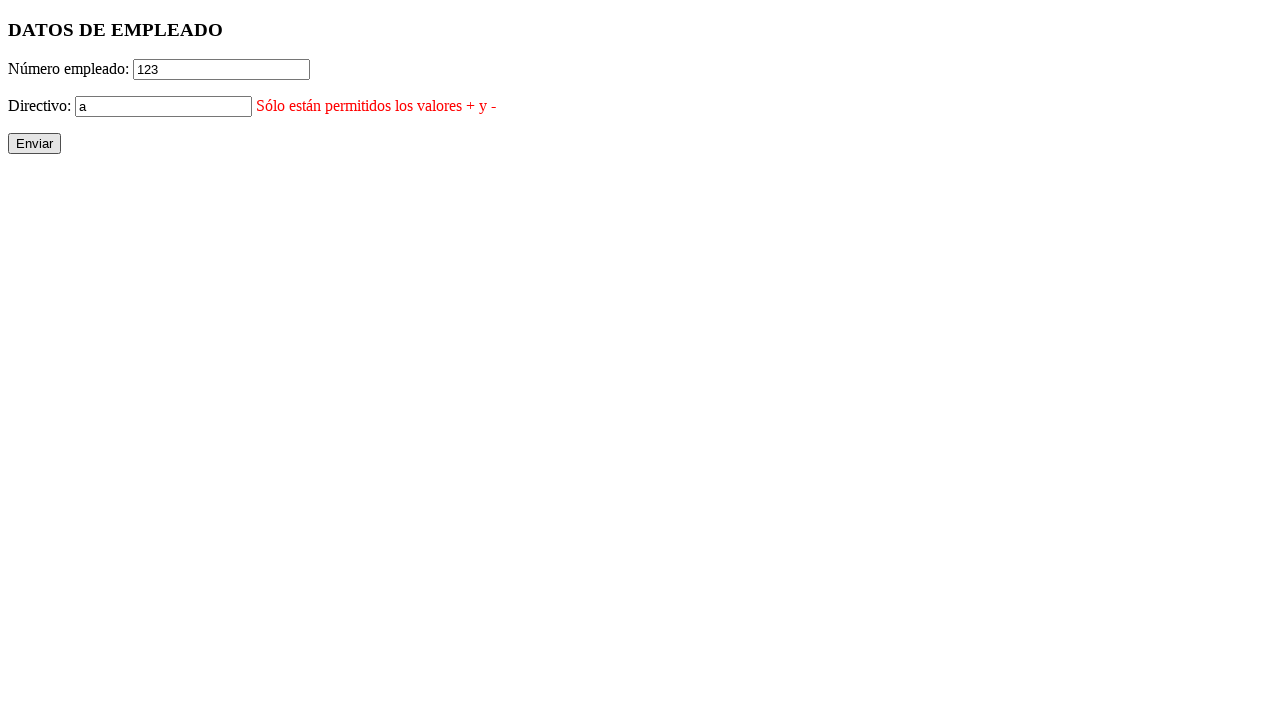

Verified that numero error message is not displayed
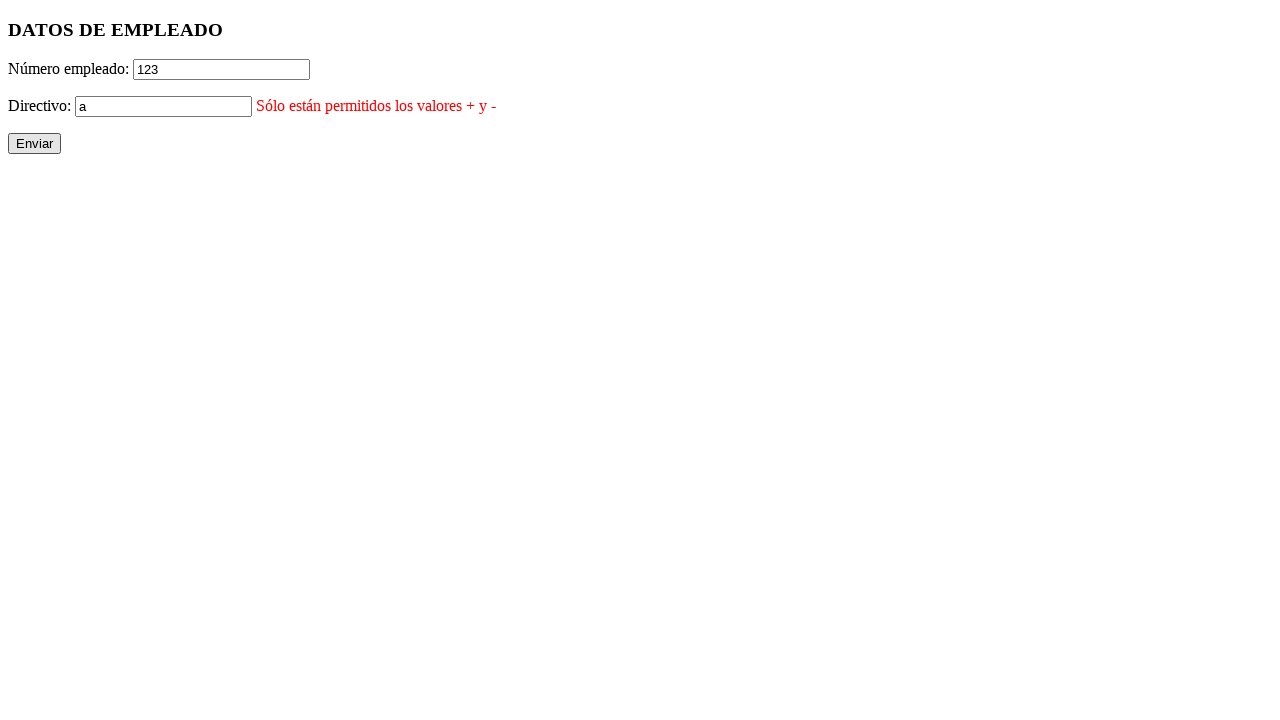

Verified that directivo error message is displayed
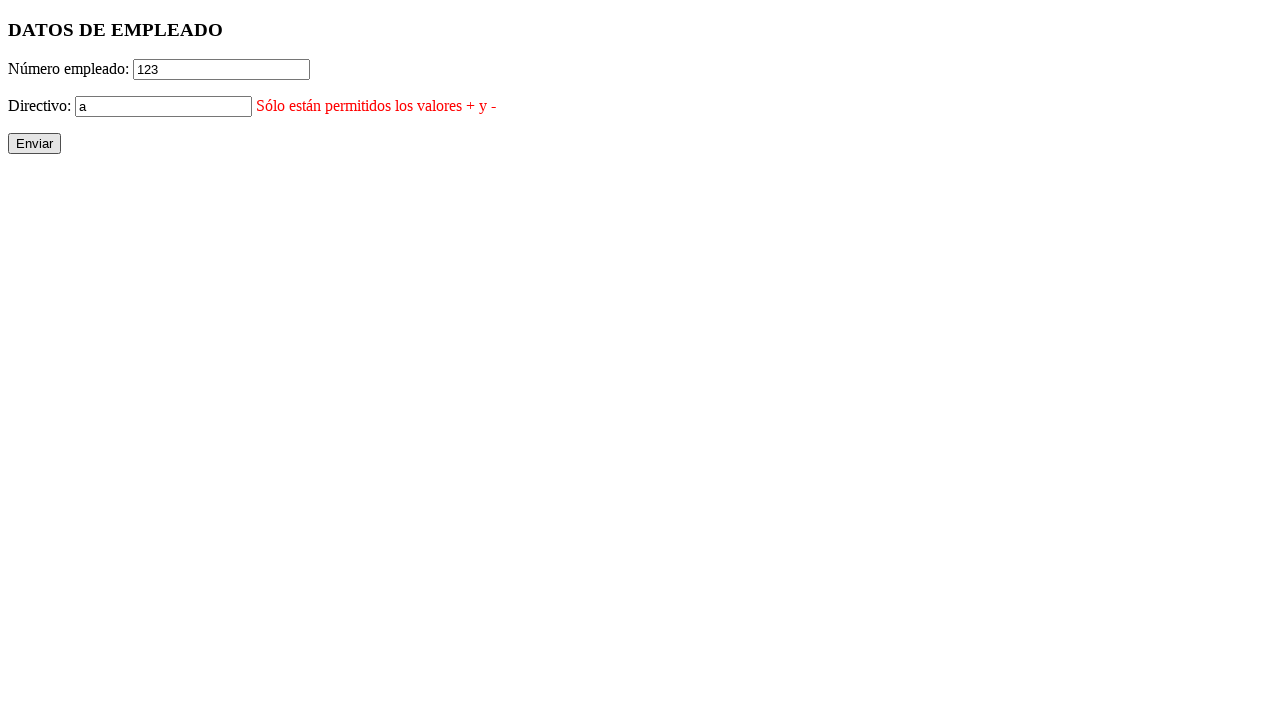

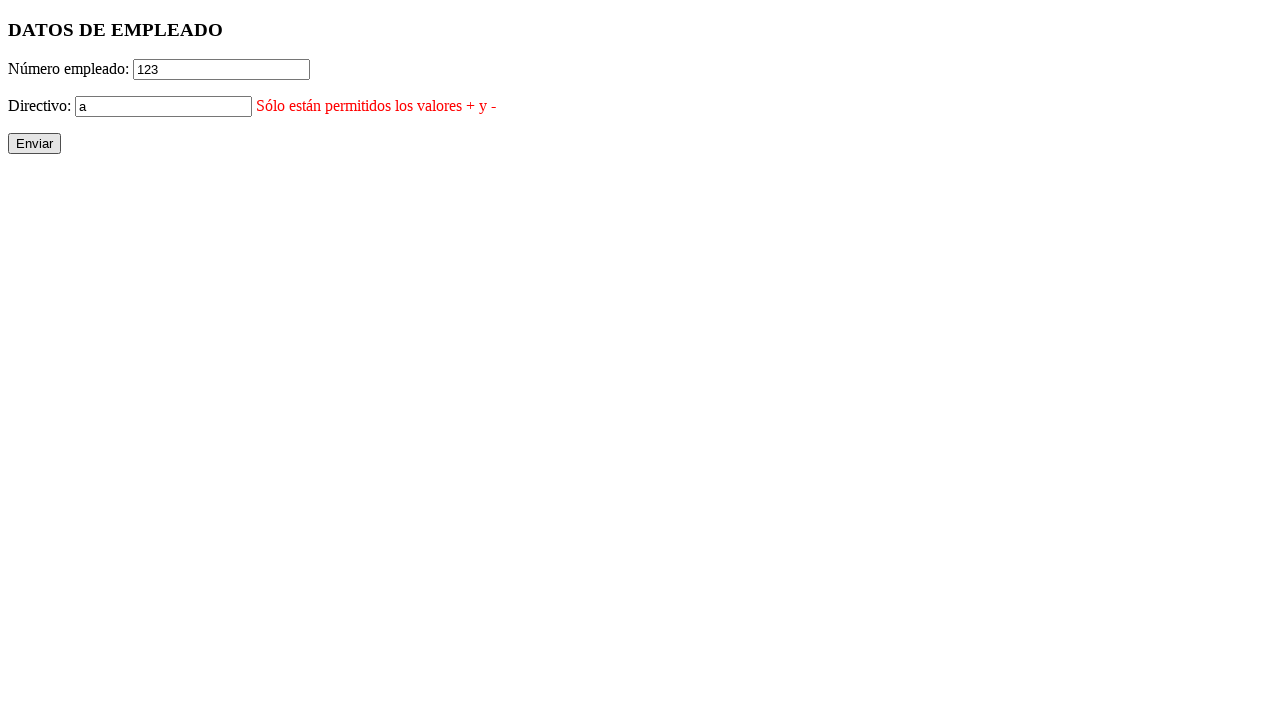